Tests autocomplete functionality by entering a country code and selecting a suggestion using keyboard navigation

Starting URL: https://codenboxautomationlab.com/practice/

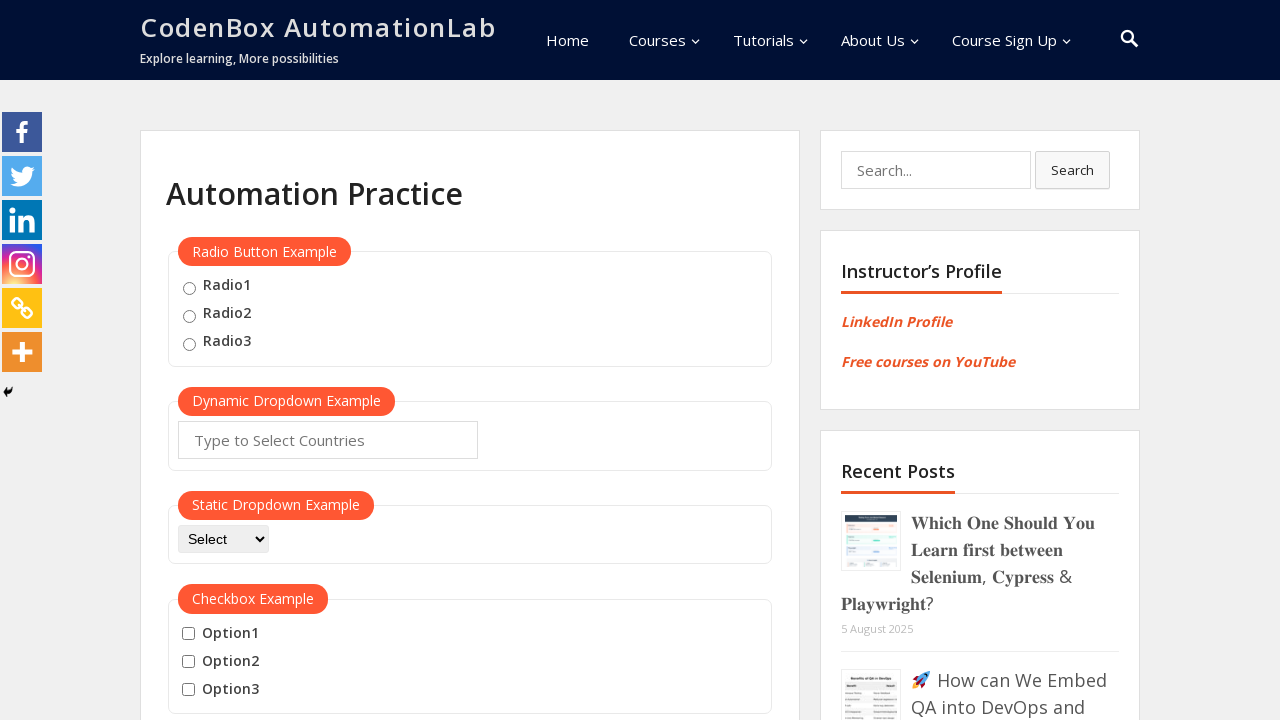

Autocomplete input field loaded
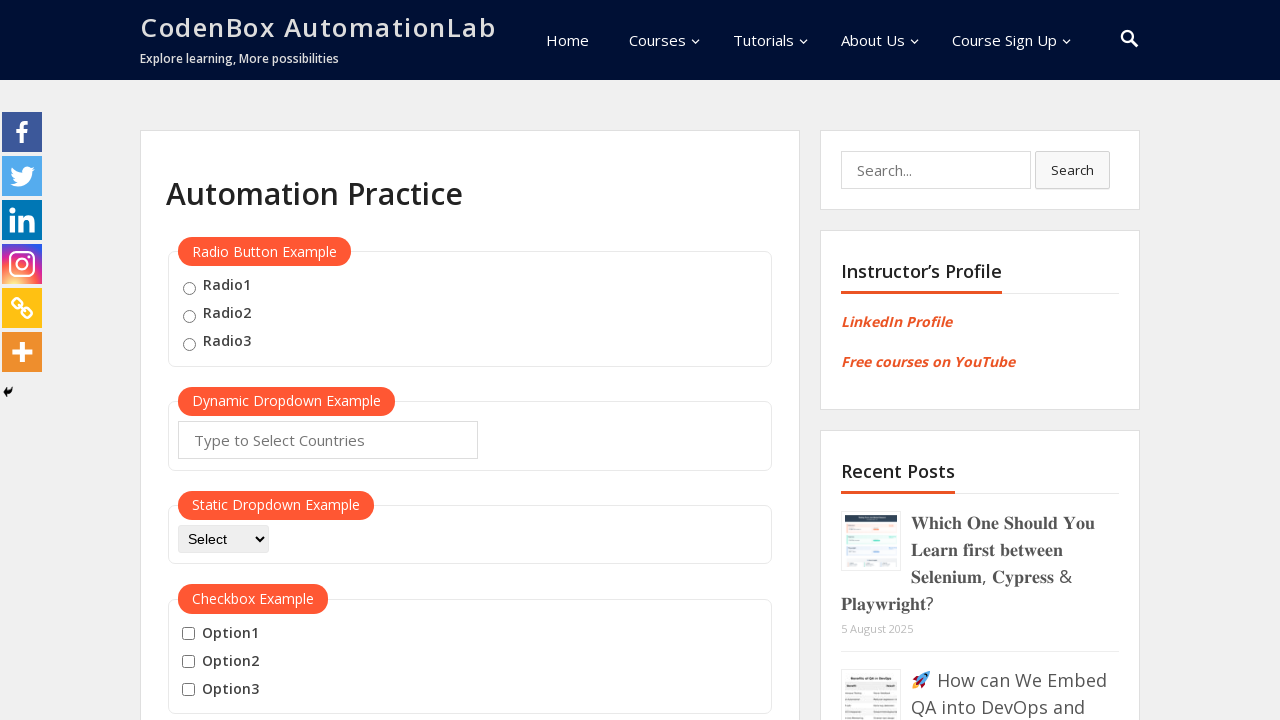

Entered 'uni' into autocomplete field on #autocomplete
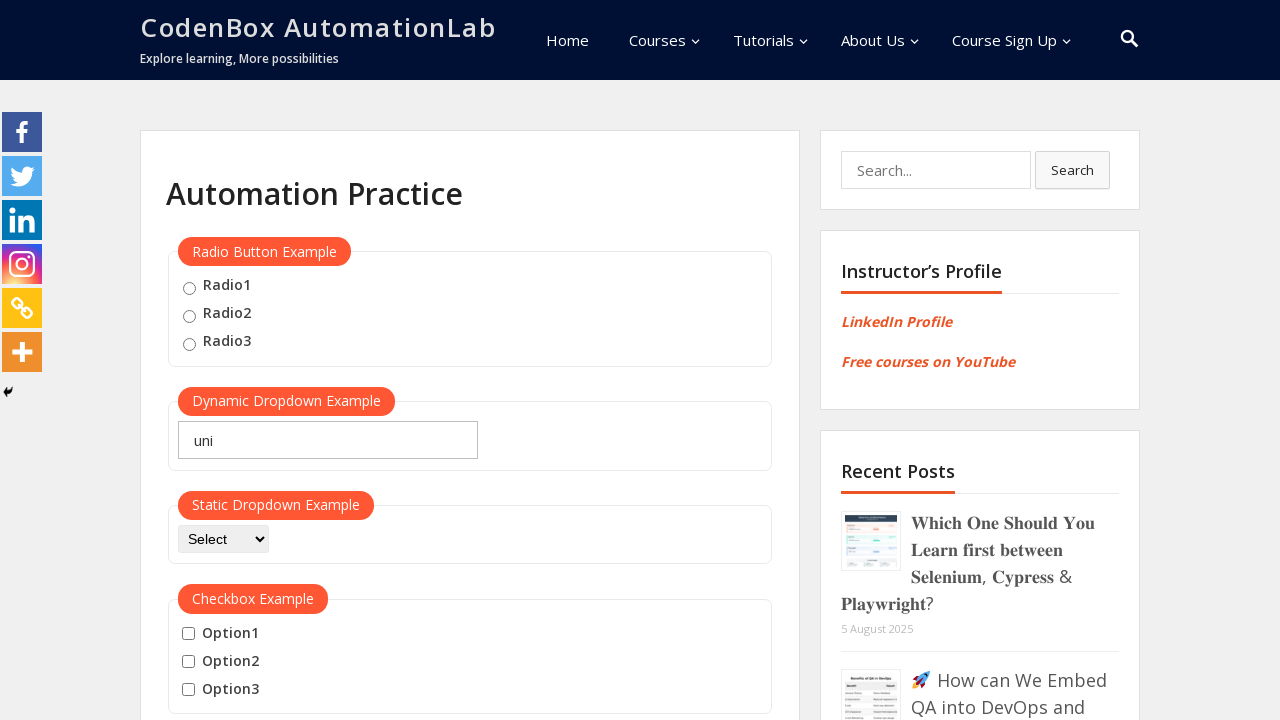

Autocomplete suggestions appeared
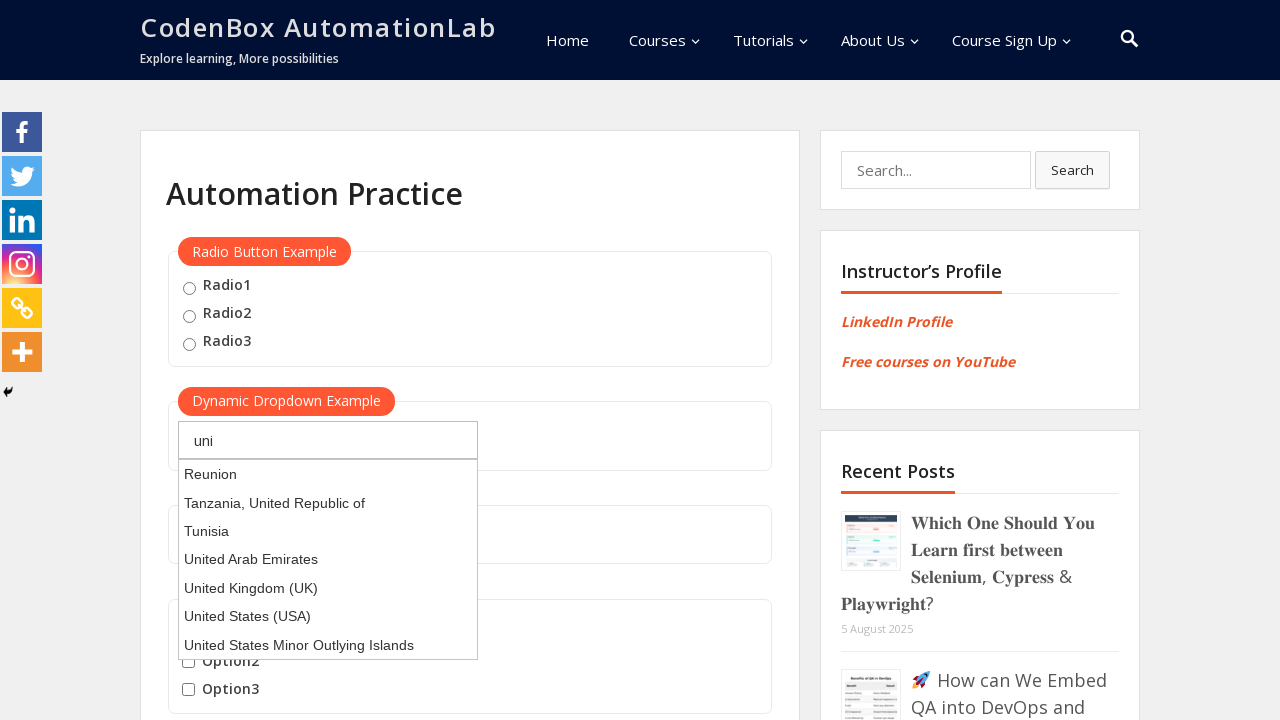

Pressed ArrowDown to navigate to first suggestion
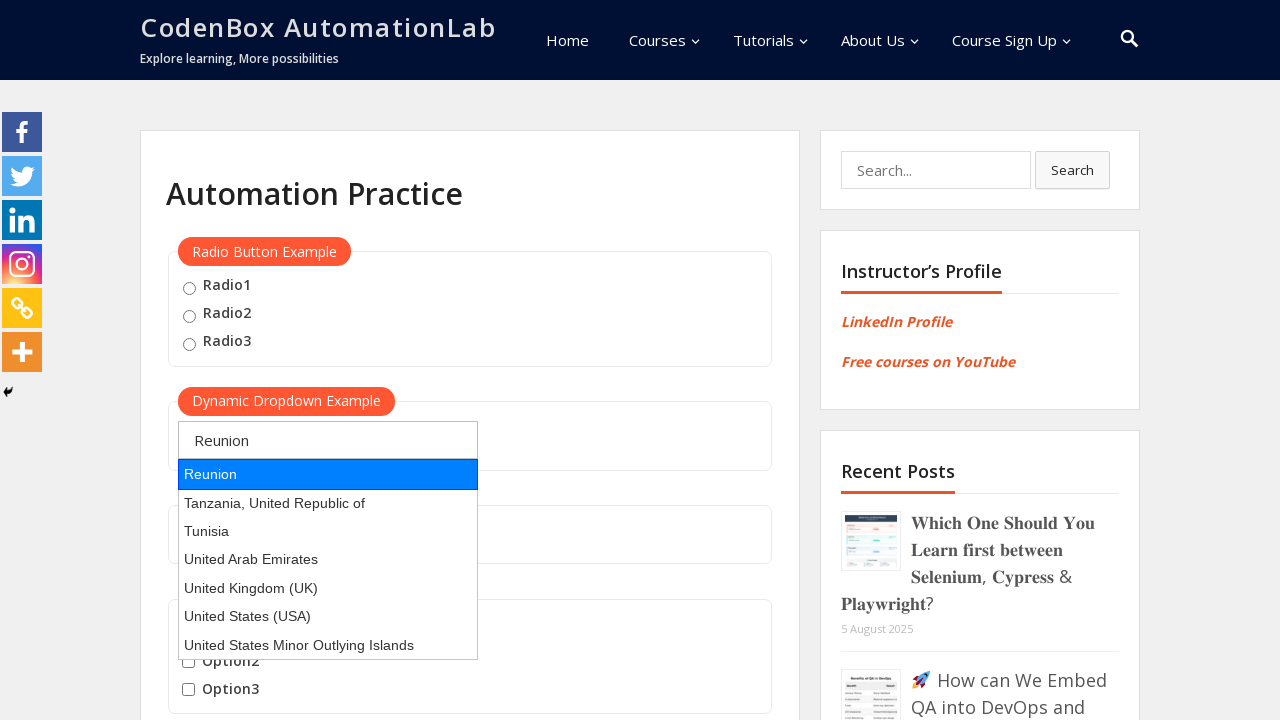

Pressed Enter to select the highlighted suggestion
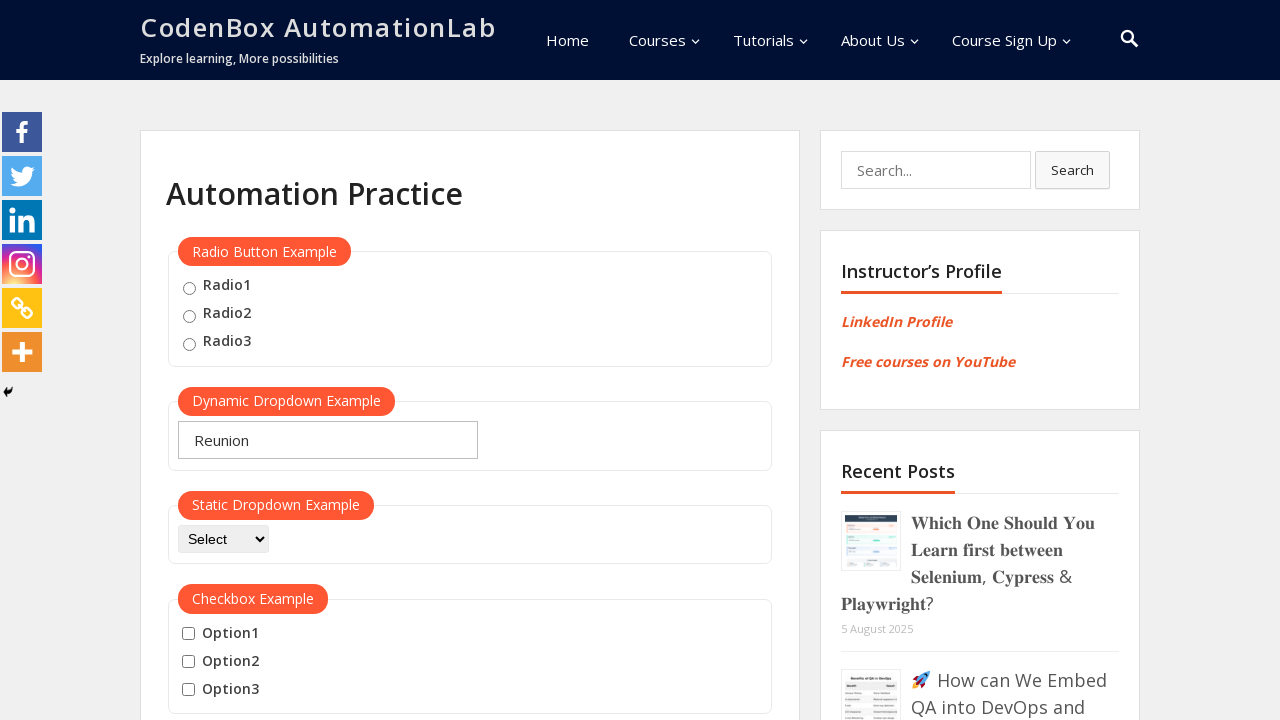

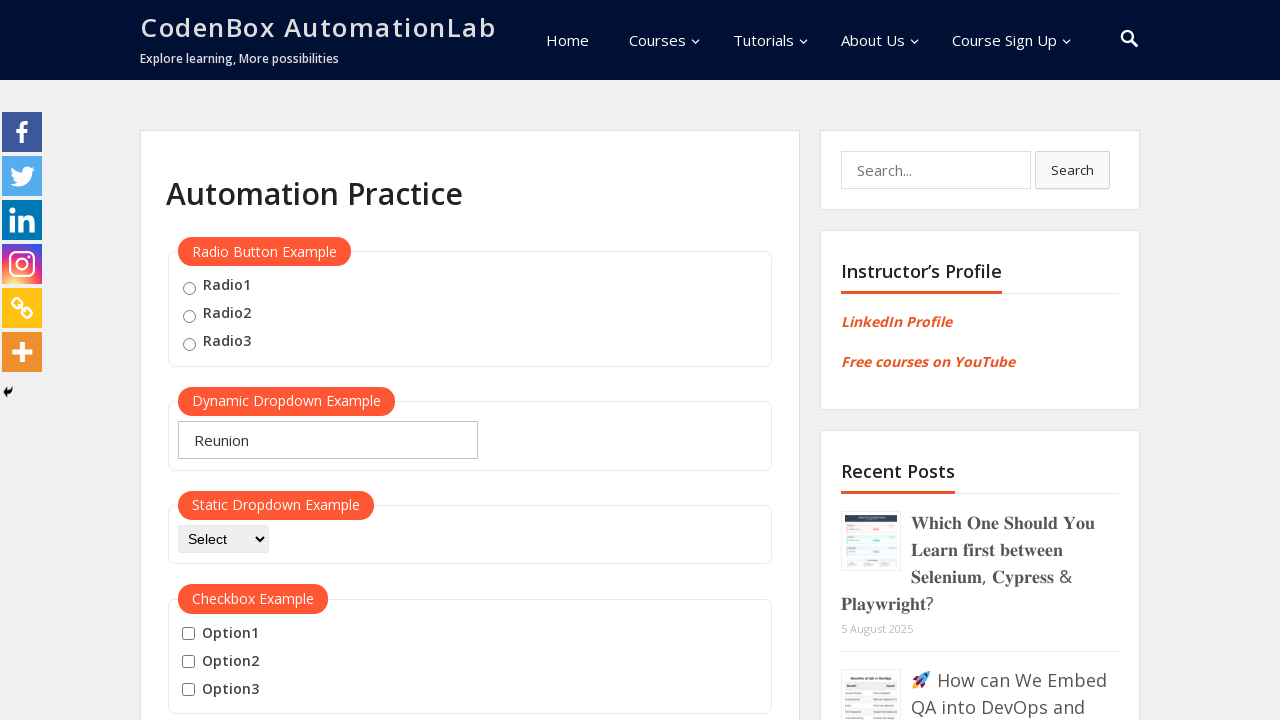